Opens a form page, opens a new window to extract course information from another page, then switches back to fill the form with the extracted text

Starting URL: https://rahulshettyacademy.com/angularpractice/

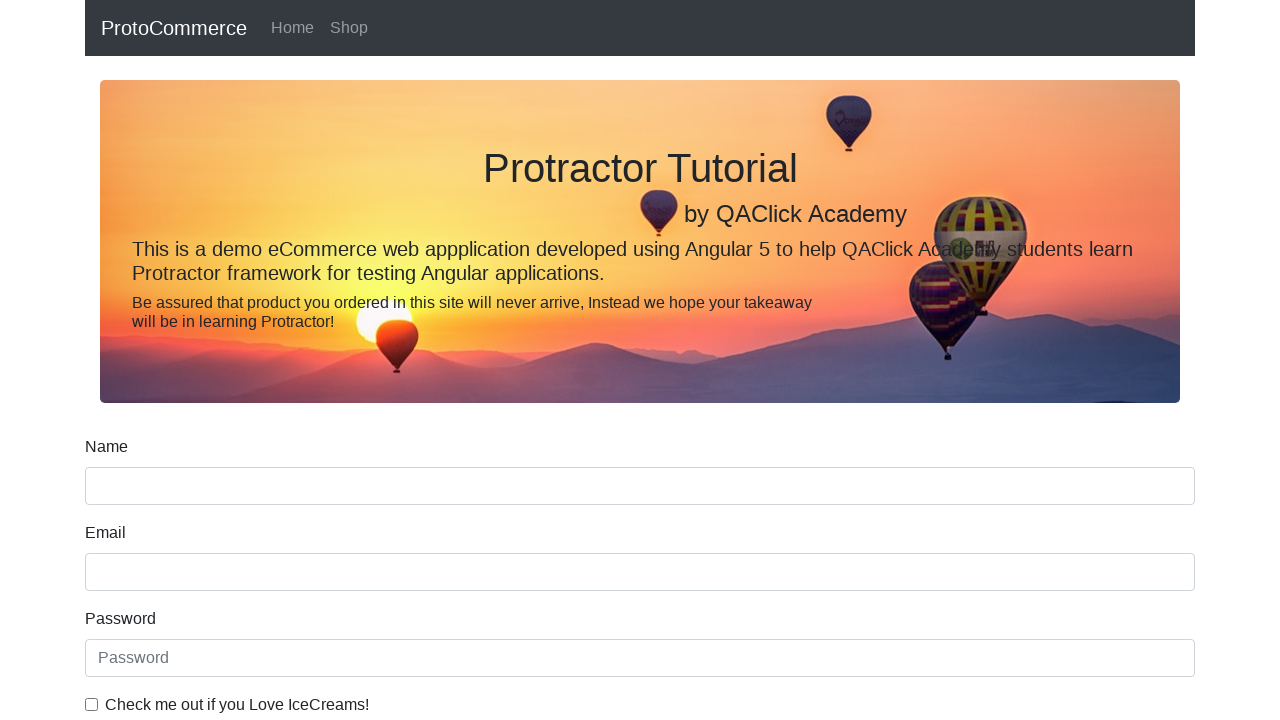

Opened a new page/tab
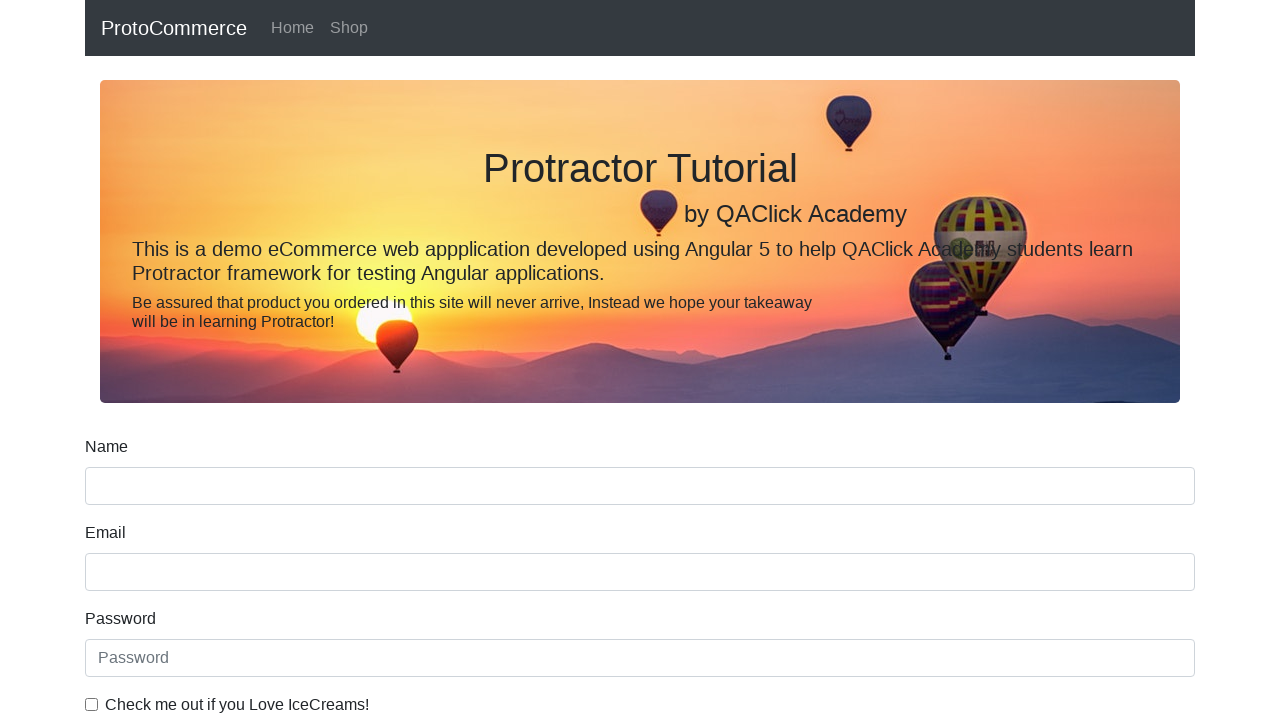

Navigated to https://rahulshettyacademy.com to extract course information
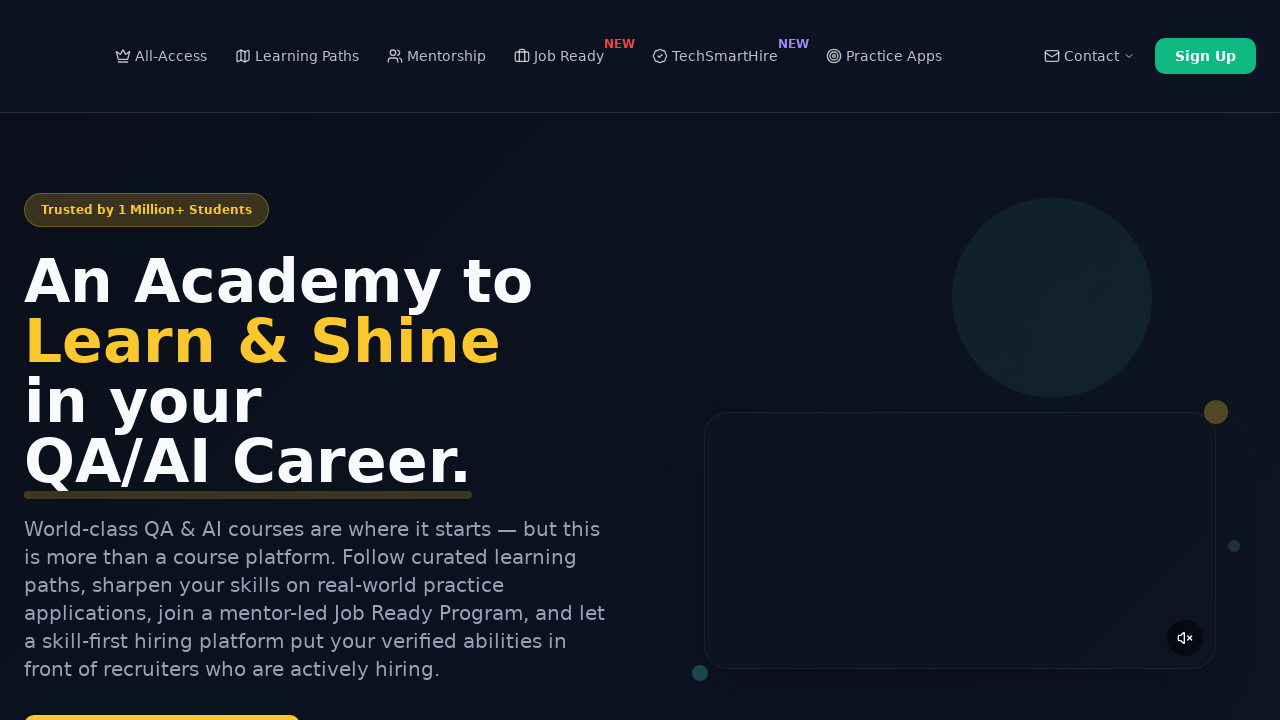

Located all course links on the page
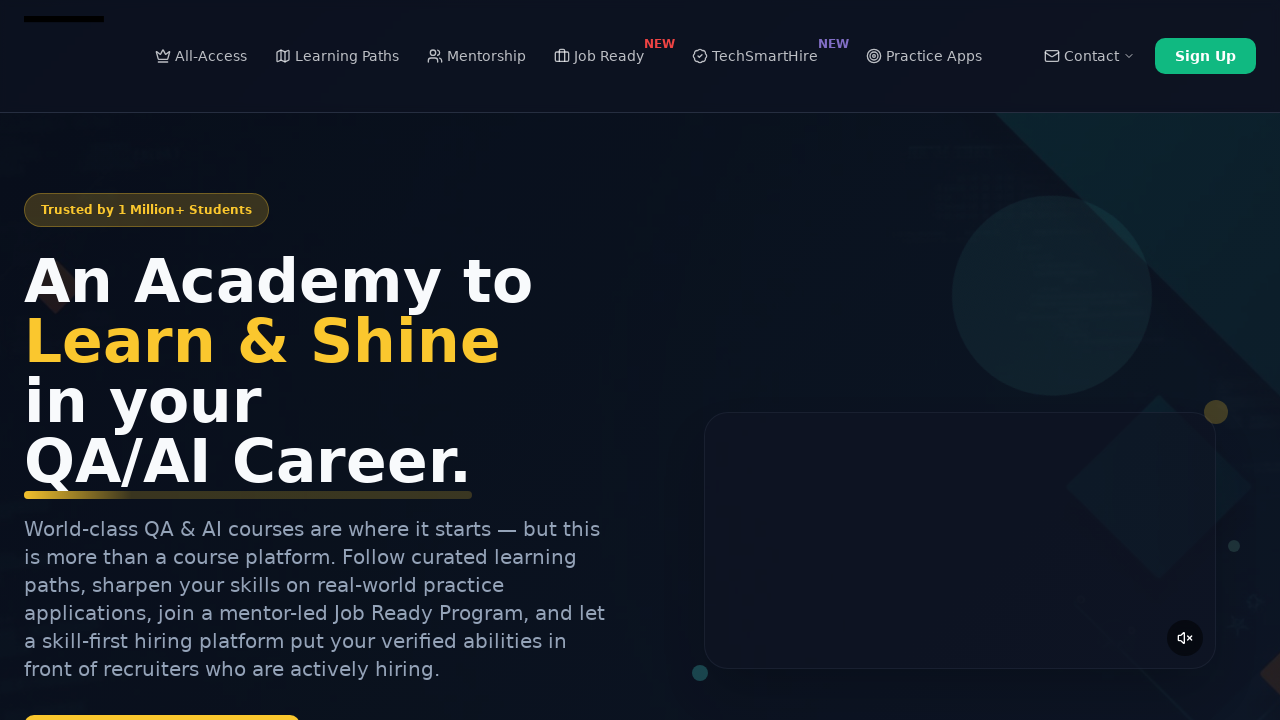

Extracted course name: Playwright Testing
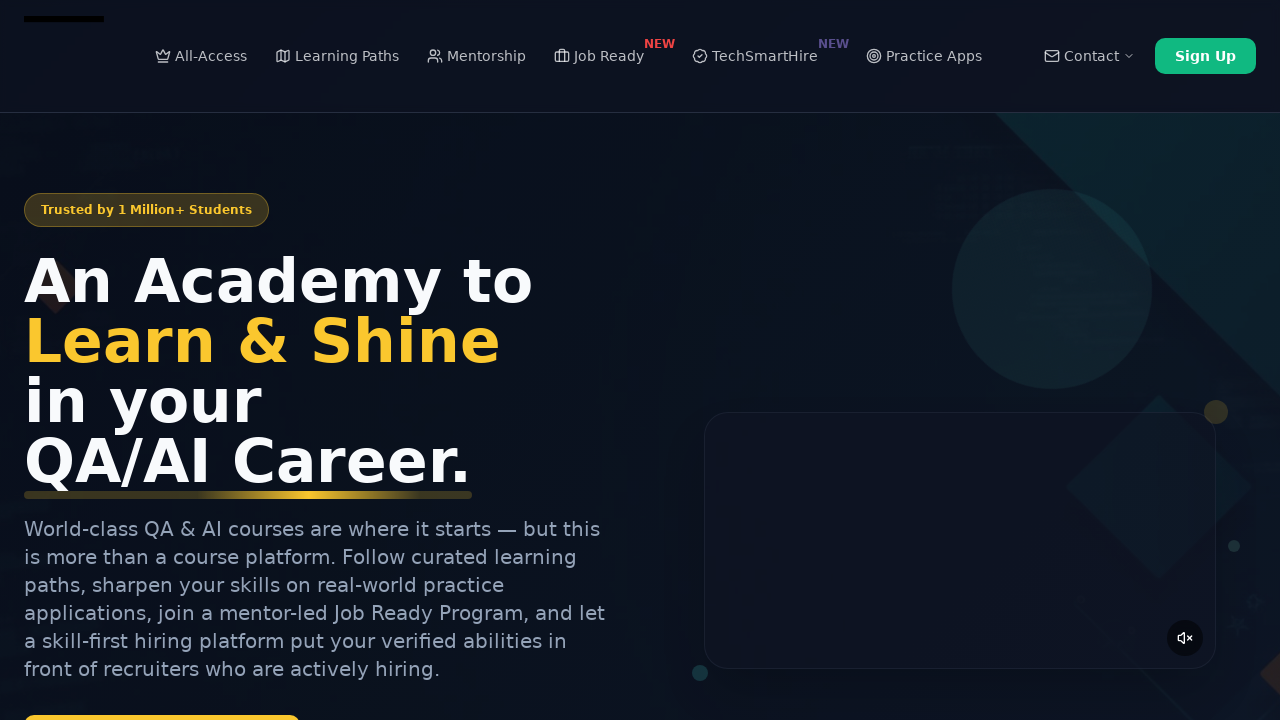

Closed the new page and switched back to original page
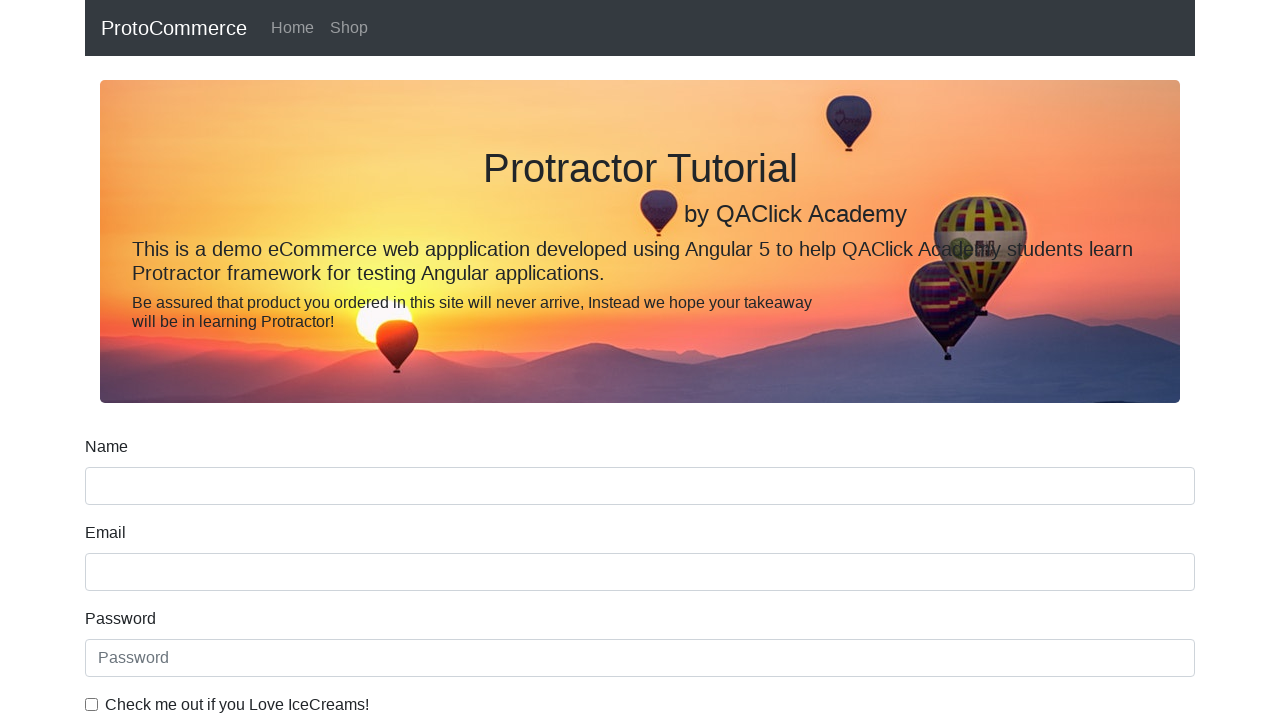

Filled form name field with extracted course name: Playwright Testing on [name='name']
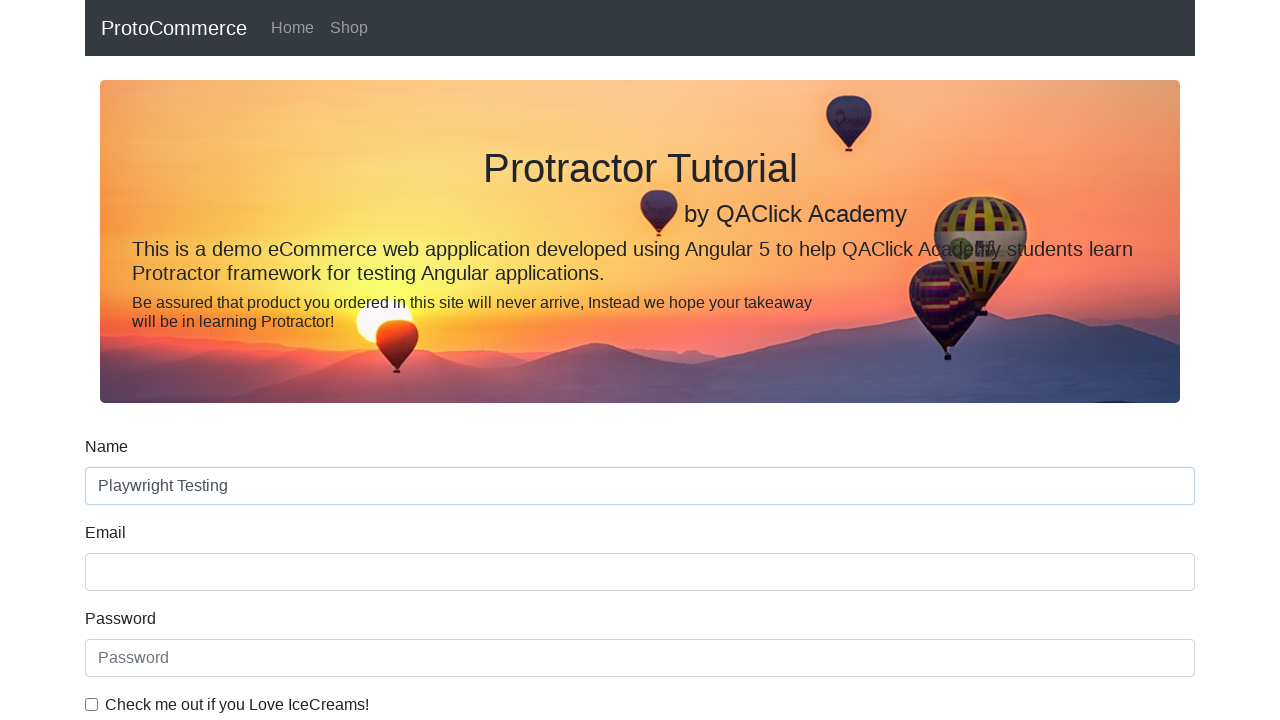

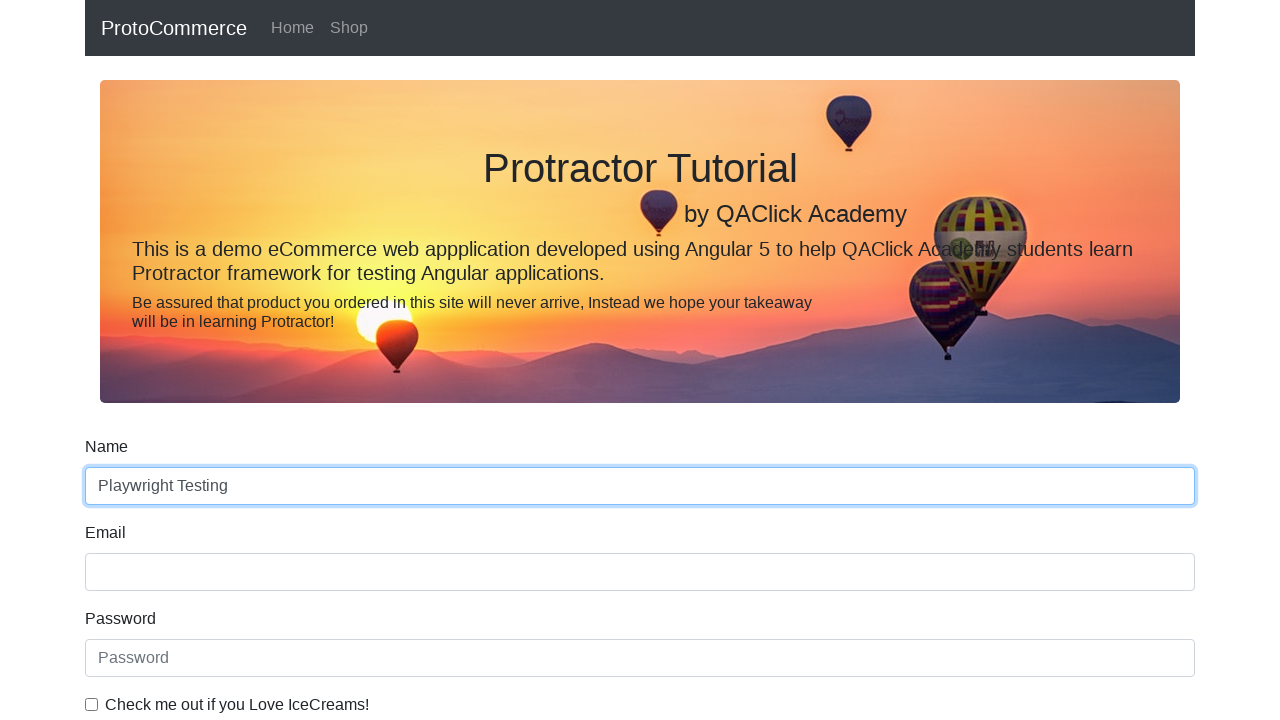